Tests handling of multiple browser windows by clicking a link that opens a popup, switching to the new window to verify its content, closing it, then returning to the original window to perform a search.

Starting URL: https://omayo.blogspot.com/

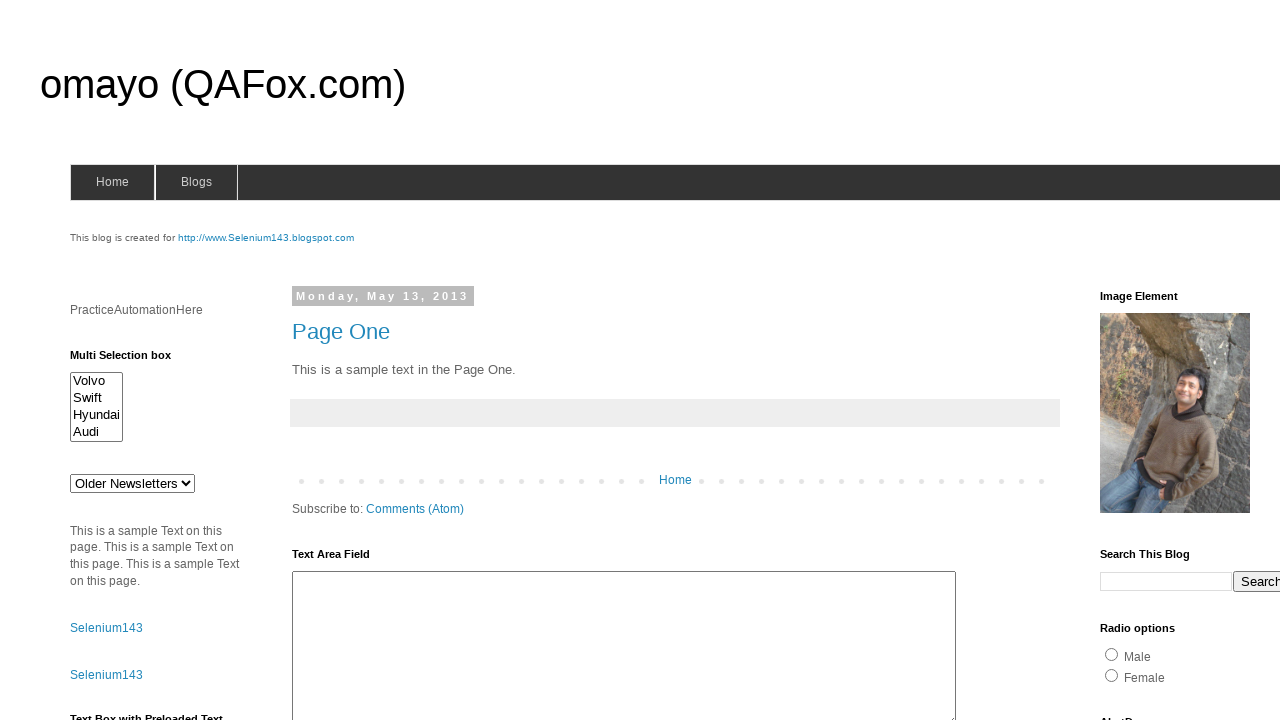

Clicked link to open popup window at (132, 360) on xpath=//a[text()='Open a popup window']
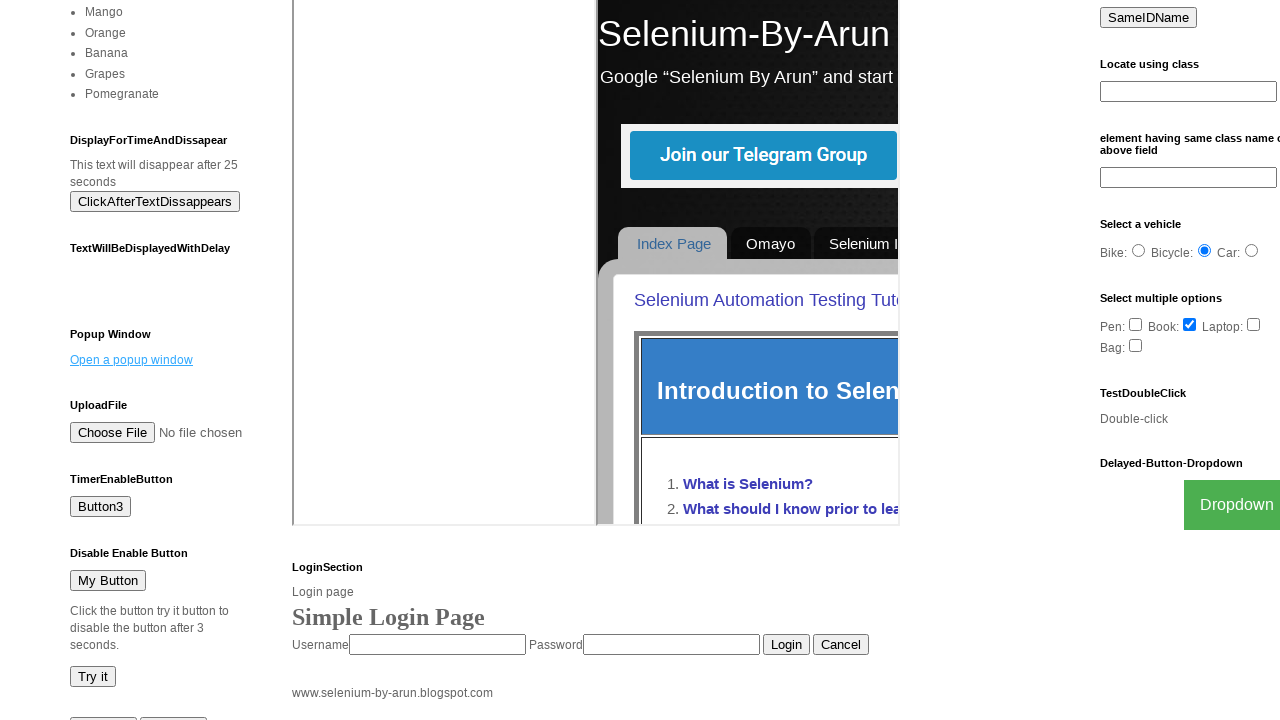

Popup window opened and captured
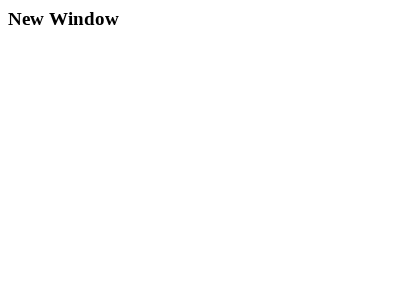

Verified 'New Window' heading loaded in popup
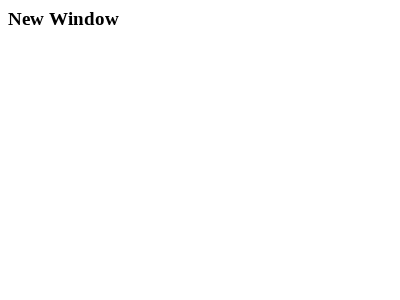

Closed popup window
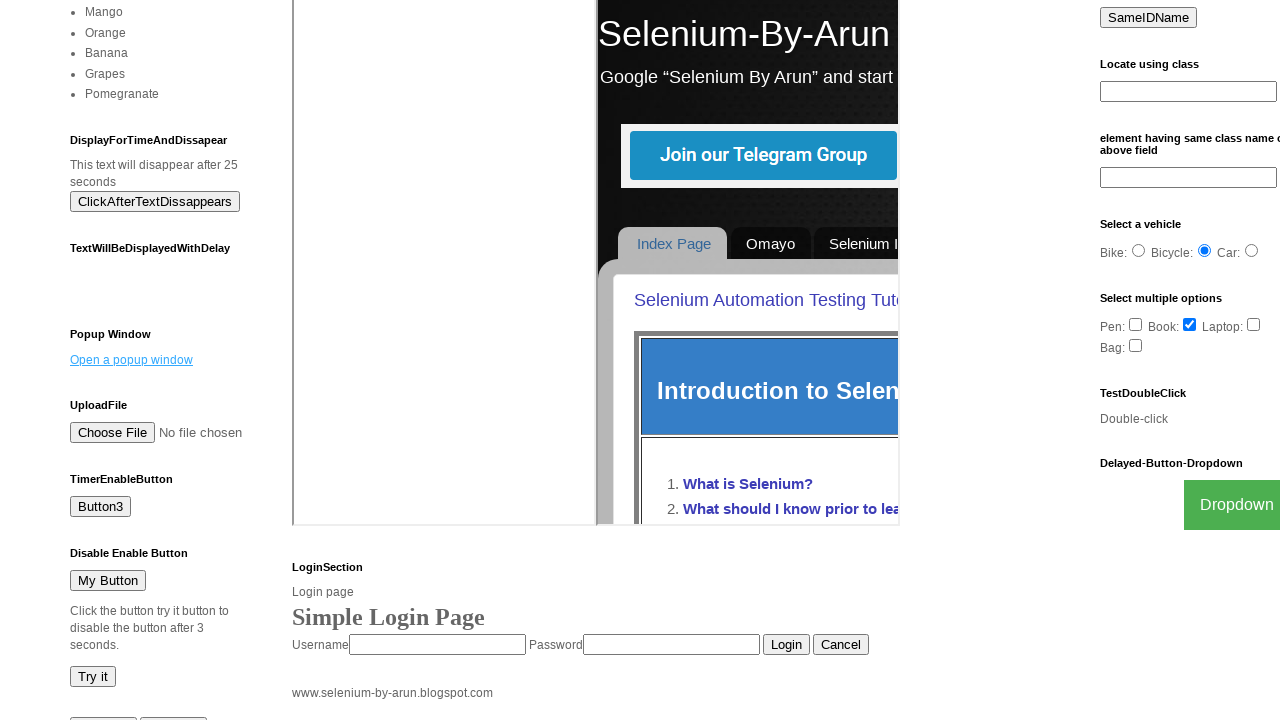

Filled search field with 'Codemind' on original page on input[name='q']
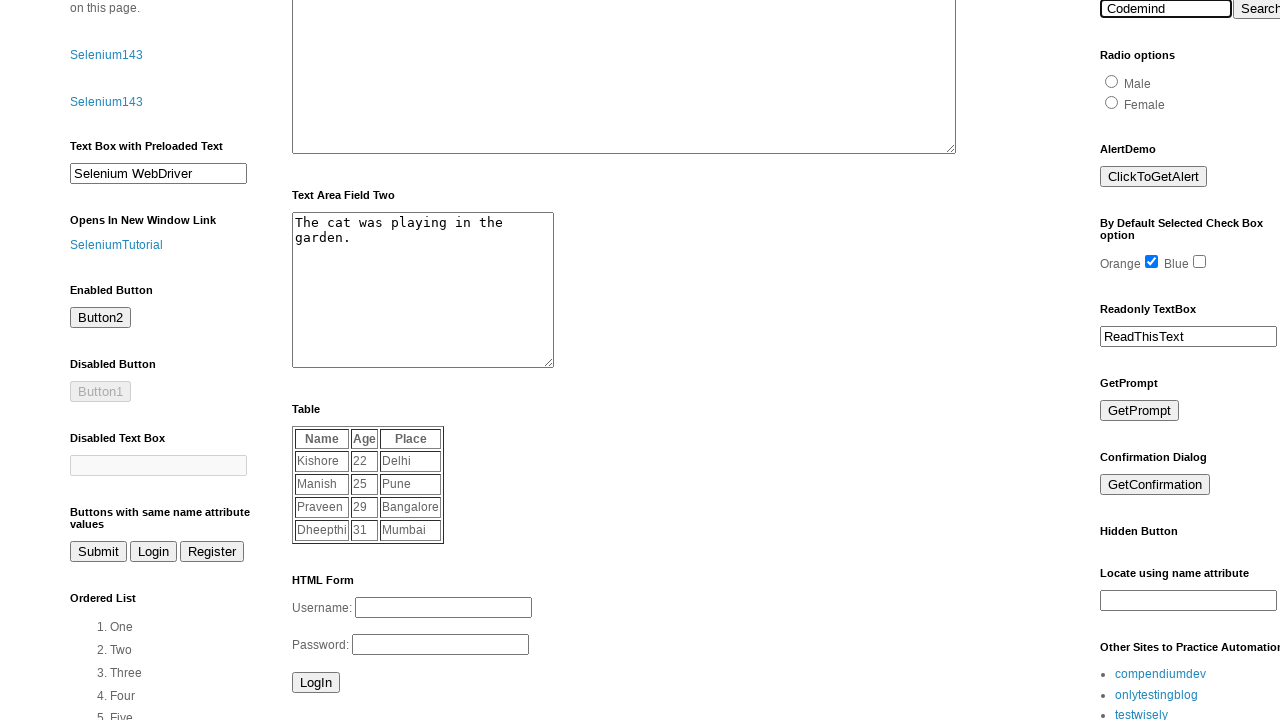

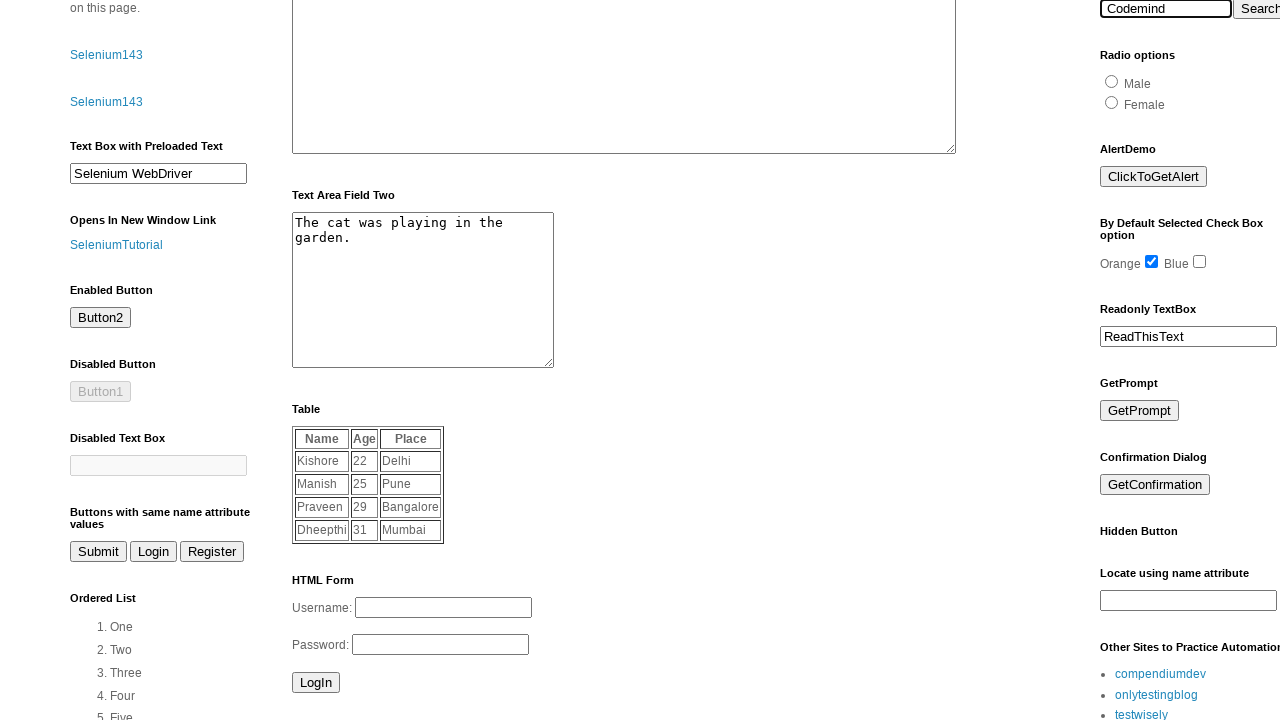